Tests various form interactions including text input, slider manipulation, dropdown selection, checkbox clicking, drag-and-drop, and button clicking on a demo page

Starting URL: https://seleniumbase.io/demo_page

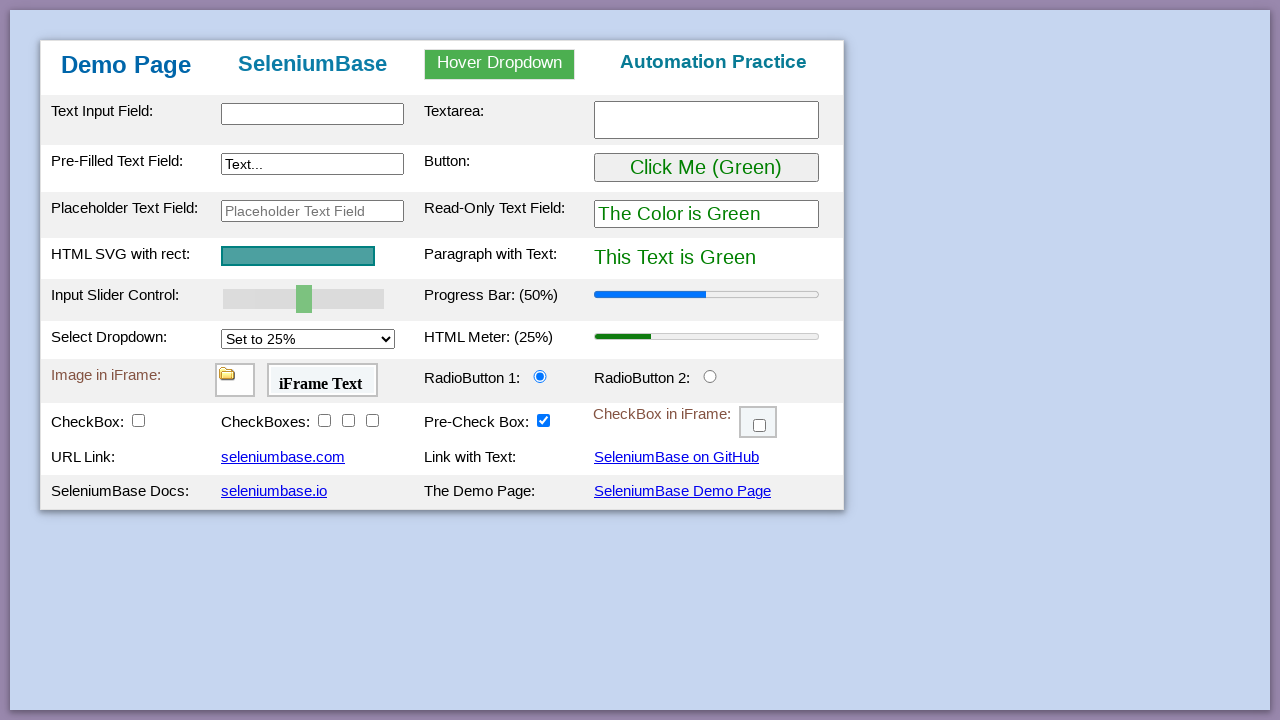

Filled text input field with 'This is Automated' on #myTextInput
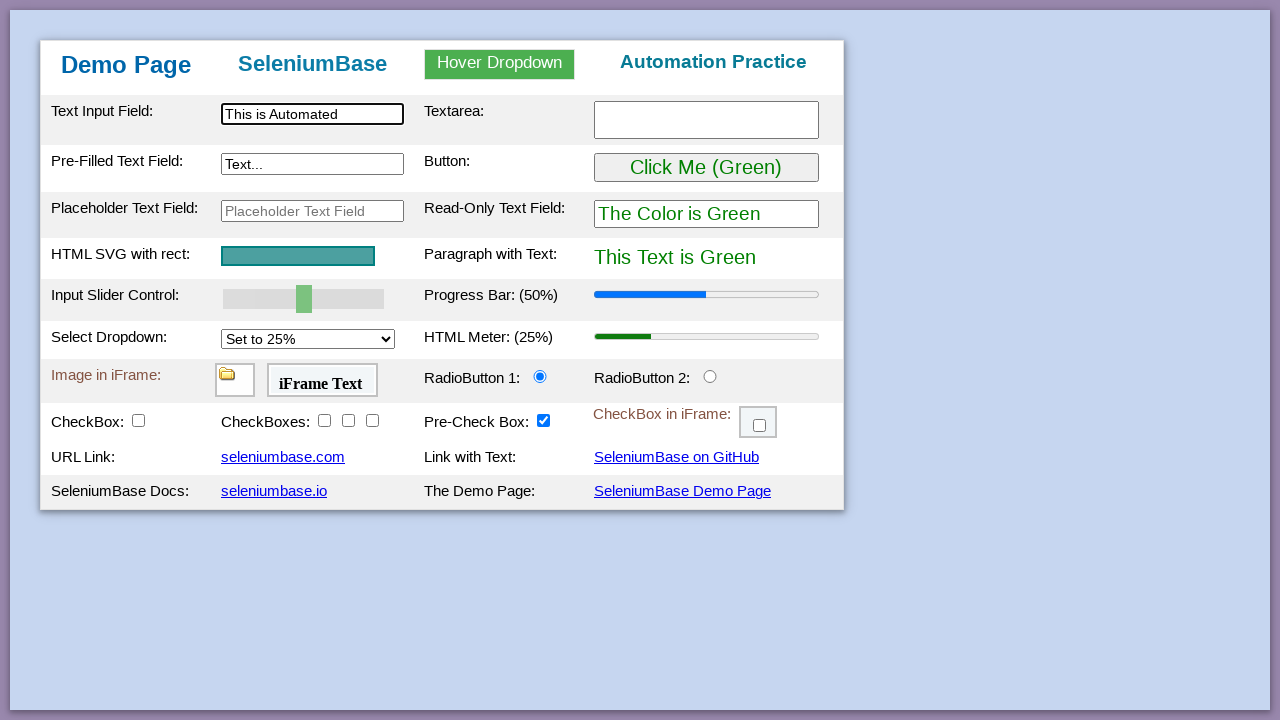

Set slider value to 100 using JavaScript
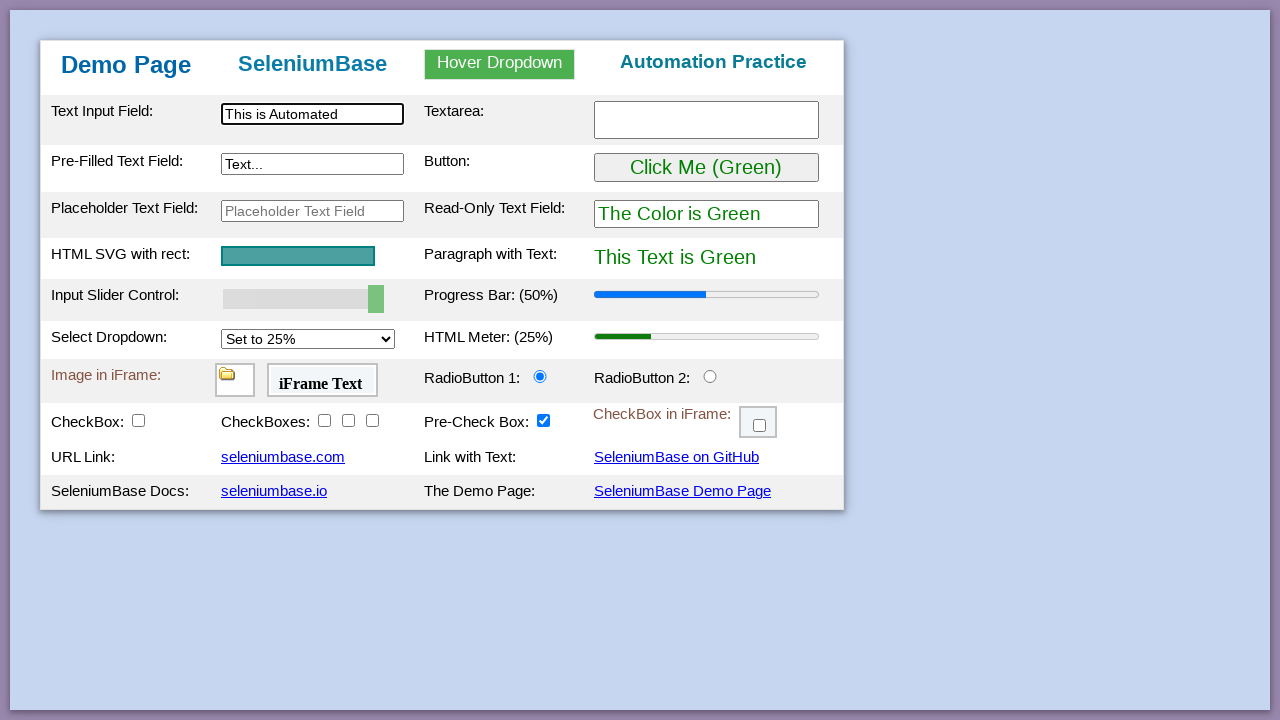

Dispatched input event on slider to trigger change
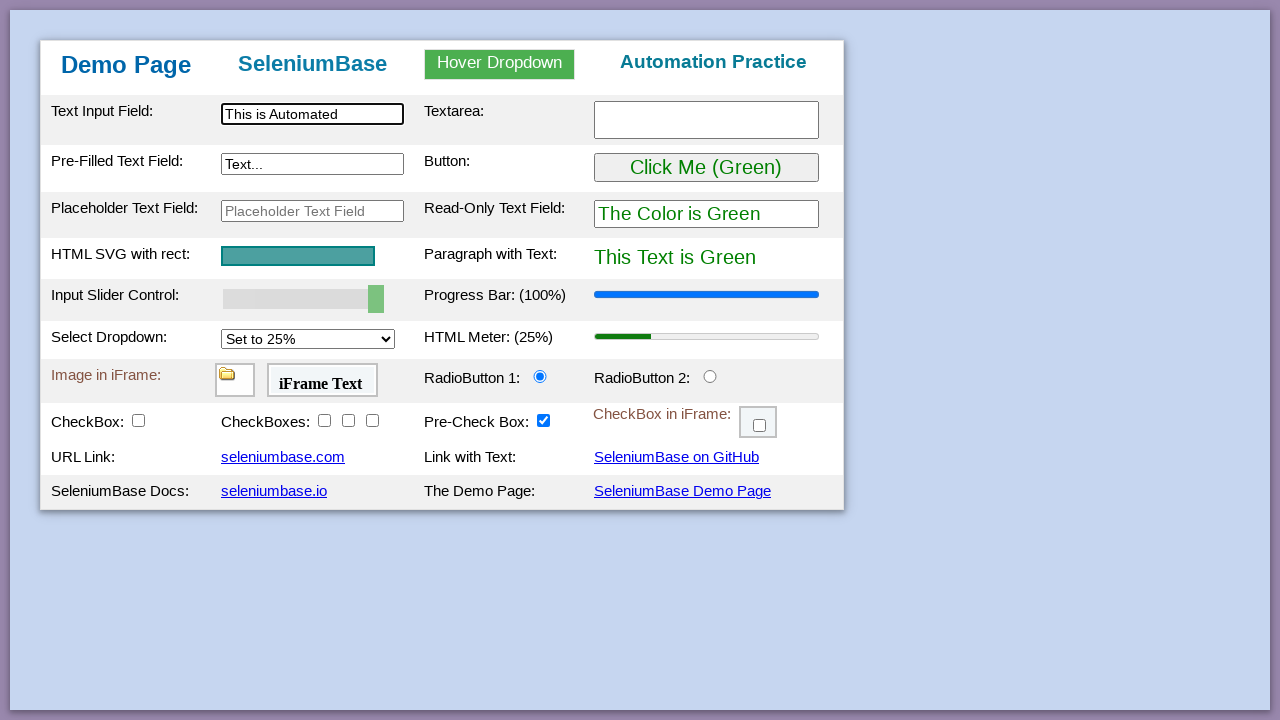

Selected 'Set to 100%' option from dropdown on #mySelect
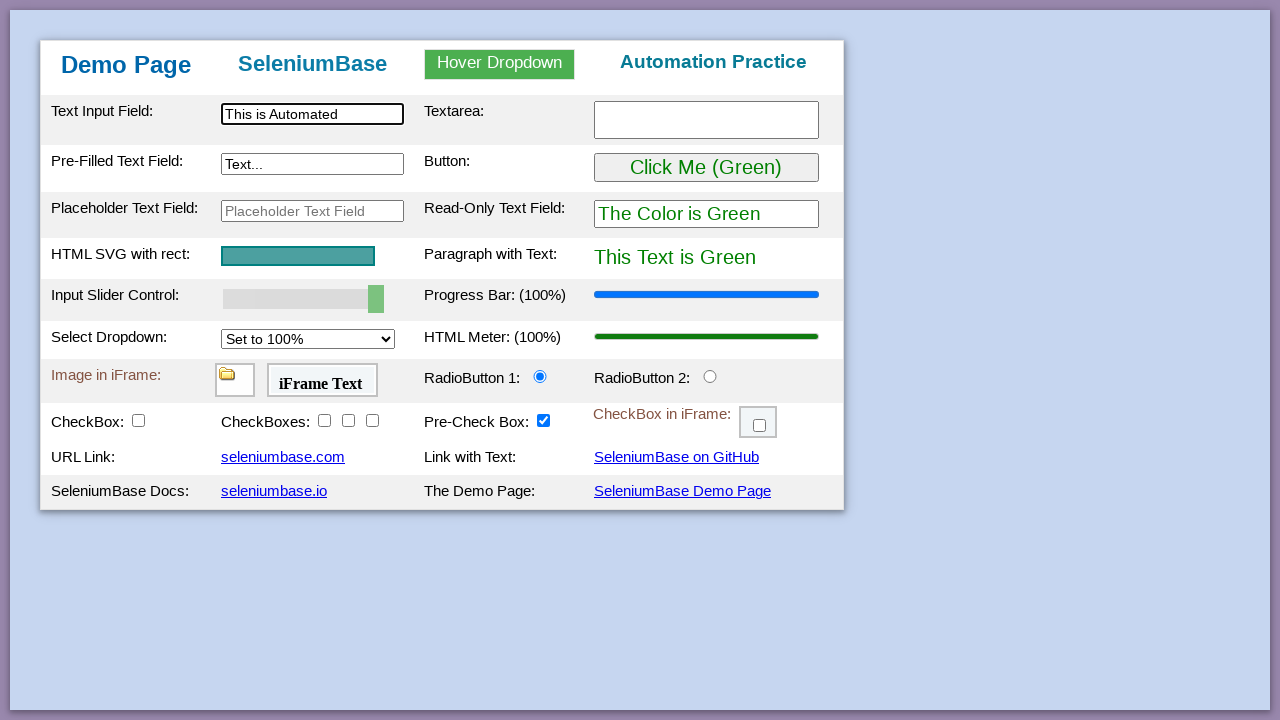

Clicked checkbox to toggle selection at (138, 420) on #checkBox1
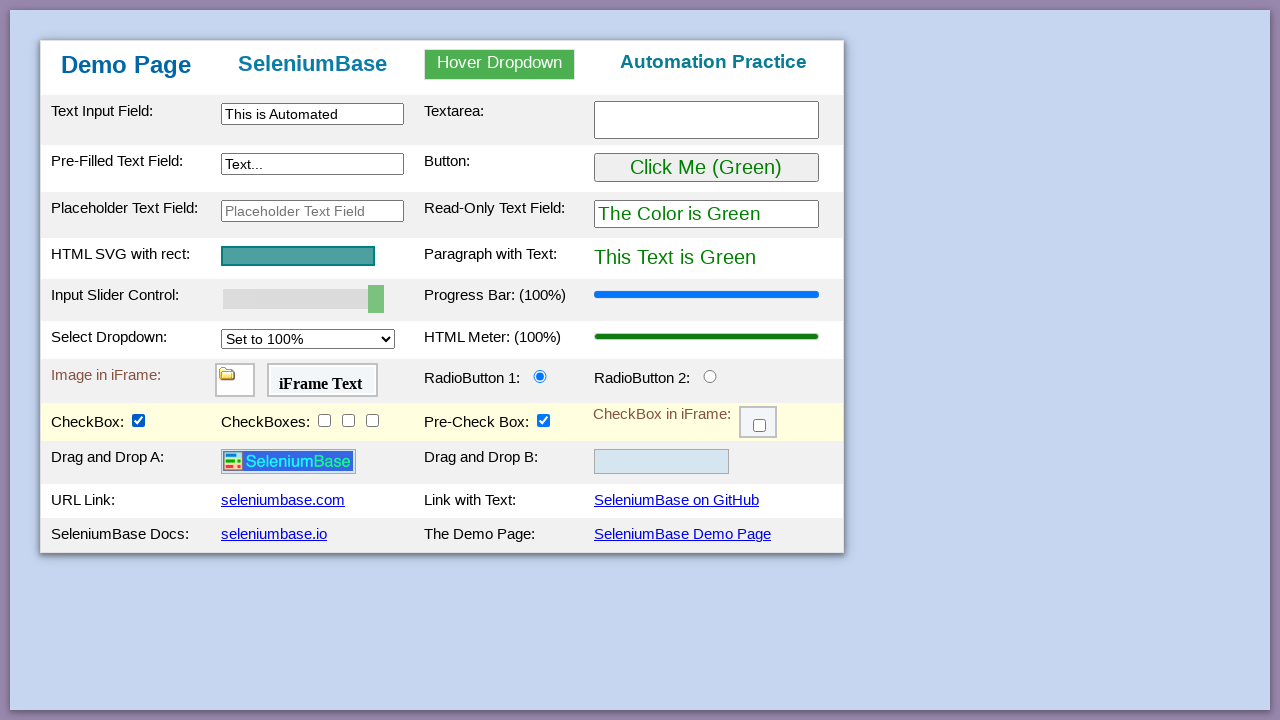

Dragged logo image to drop zone at (662, 462)
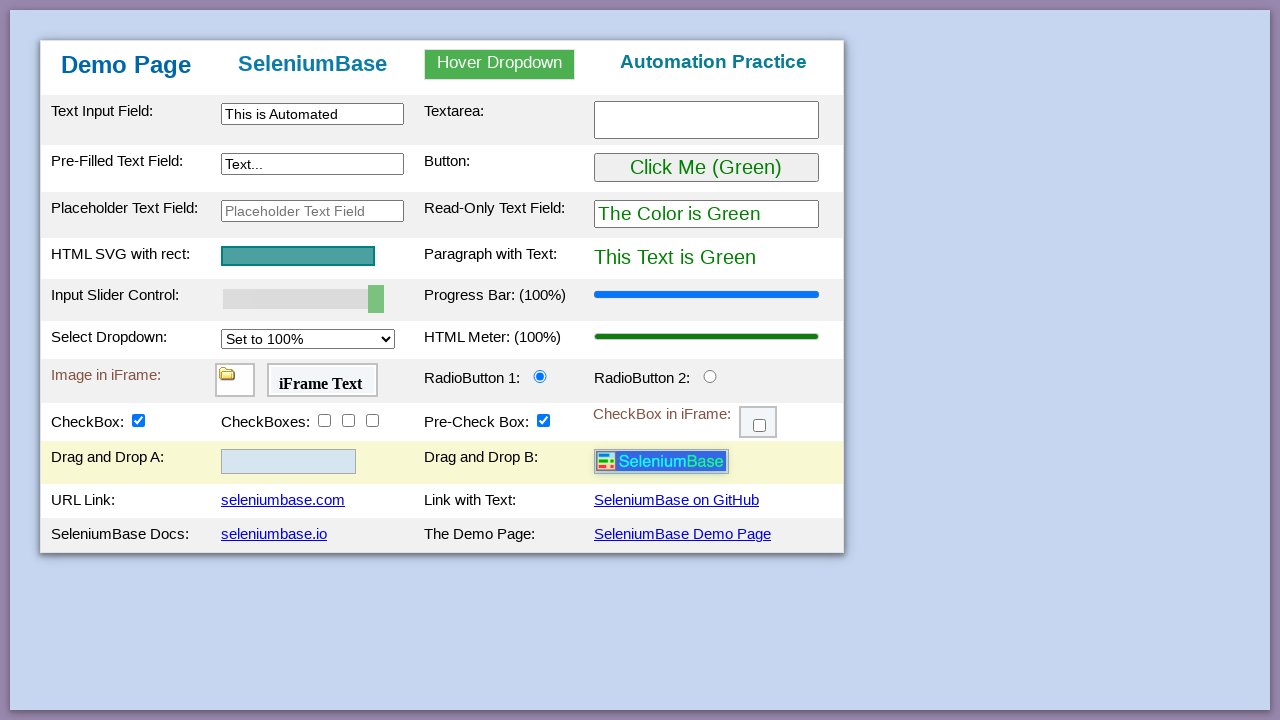

Clicked 'Click Me' button at (706, 168) on button:has-text("Click Me")
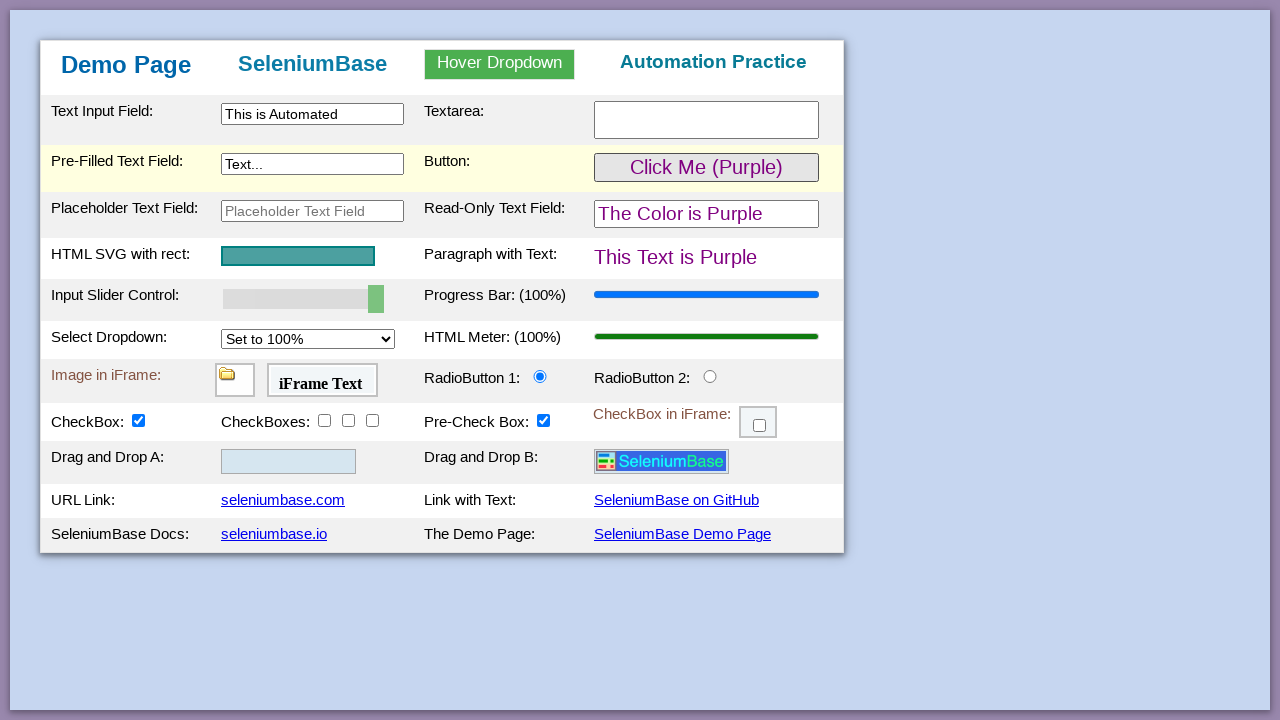

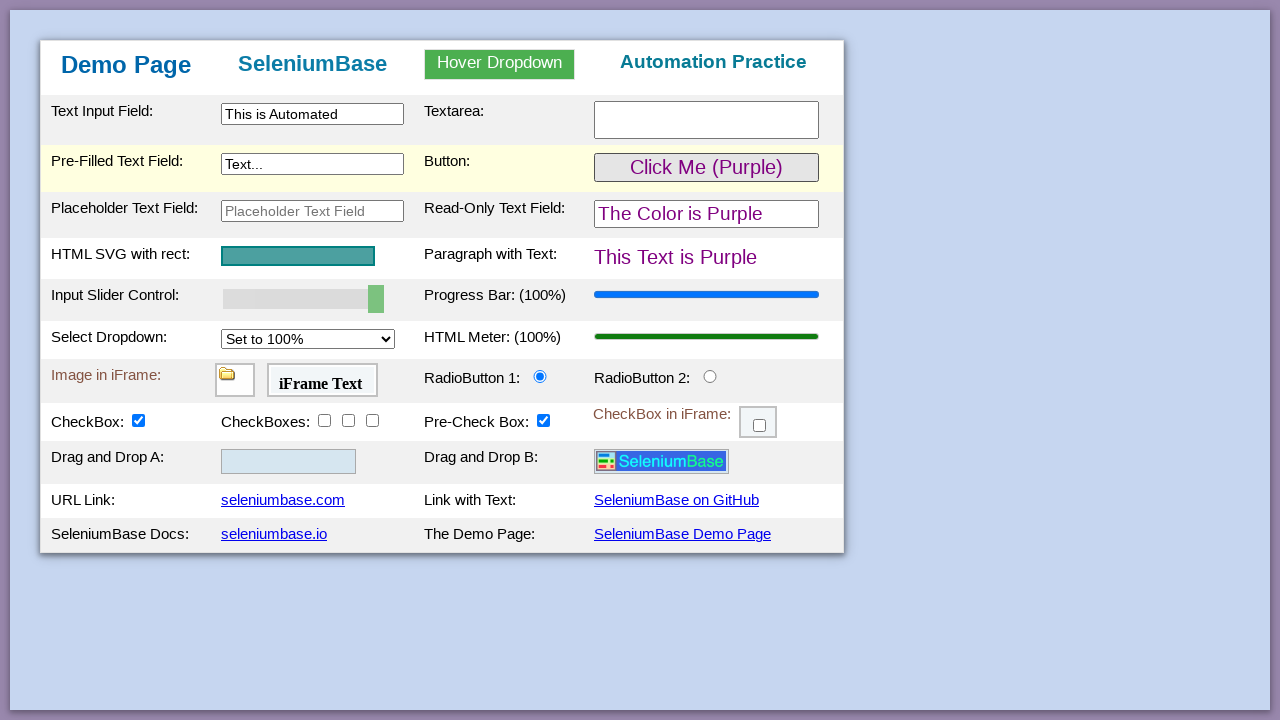